Tests that the Clear completed button displays correct text

Starting URL: https://demo.playwright.dev/todomvc

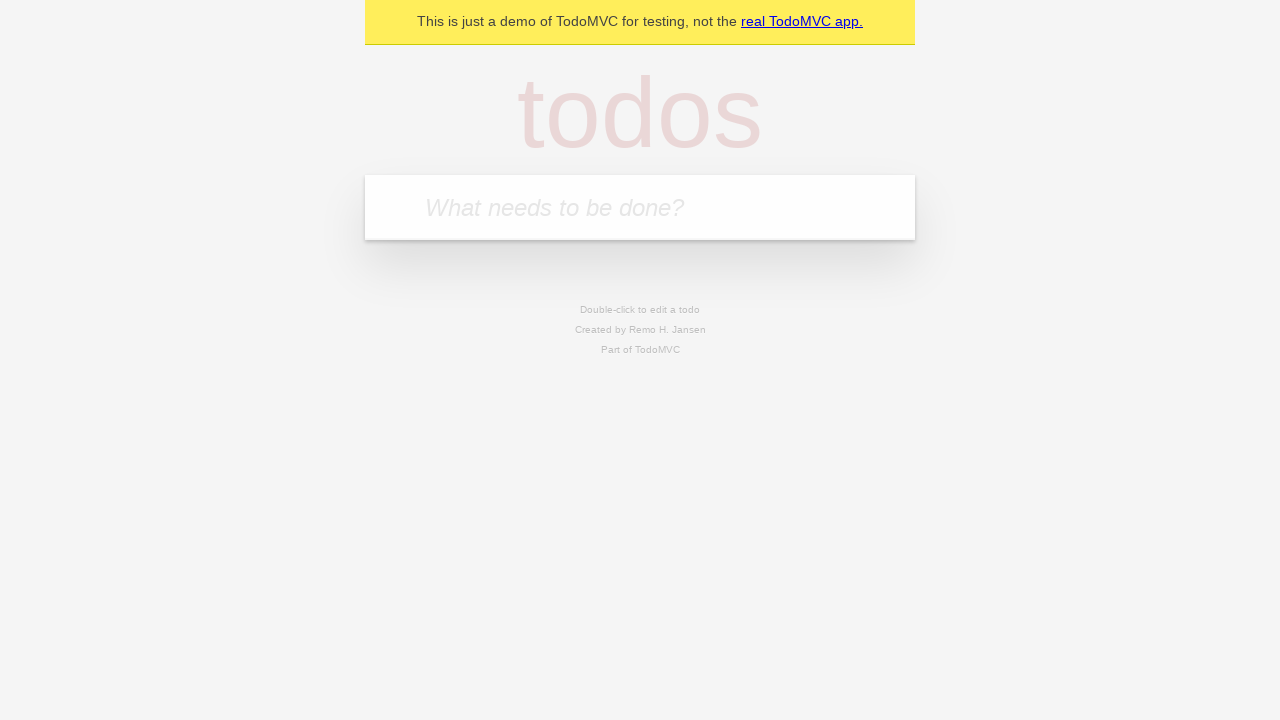

Located the todo input field
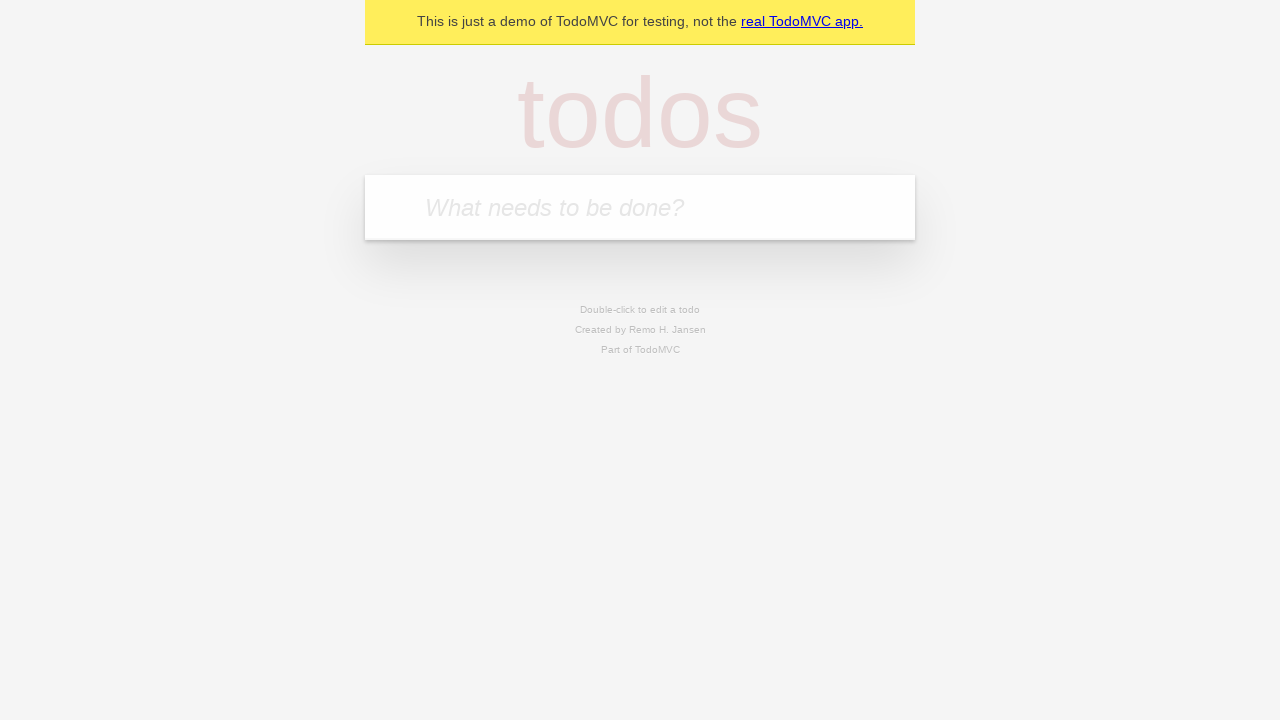

Filled first todo with 'buy some cheese' on internal:attr=[placeholder="What needs to be done?"i]
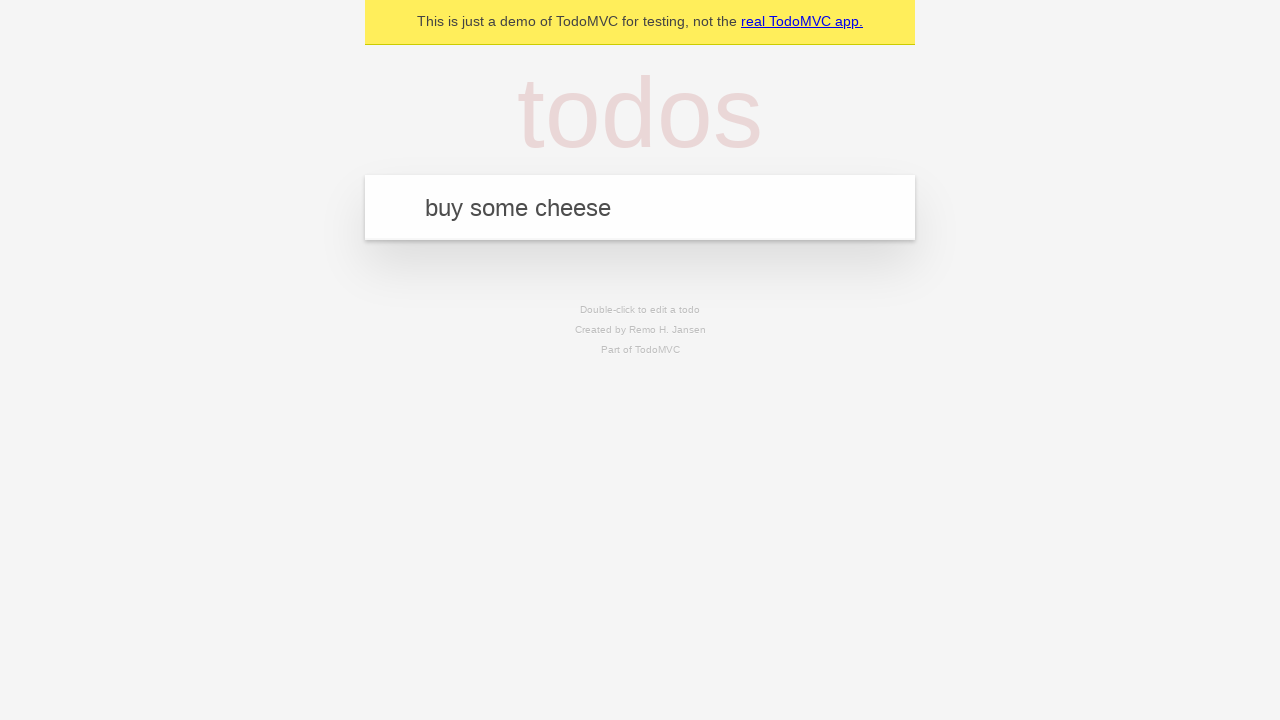

Pressed Enter to create first todo on internal:attr=[placeholder="What needs to be done?"i]
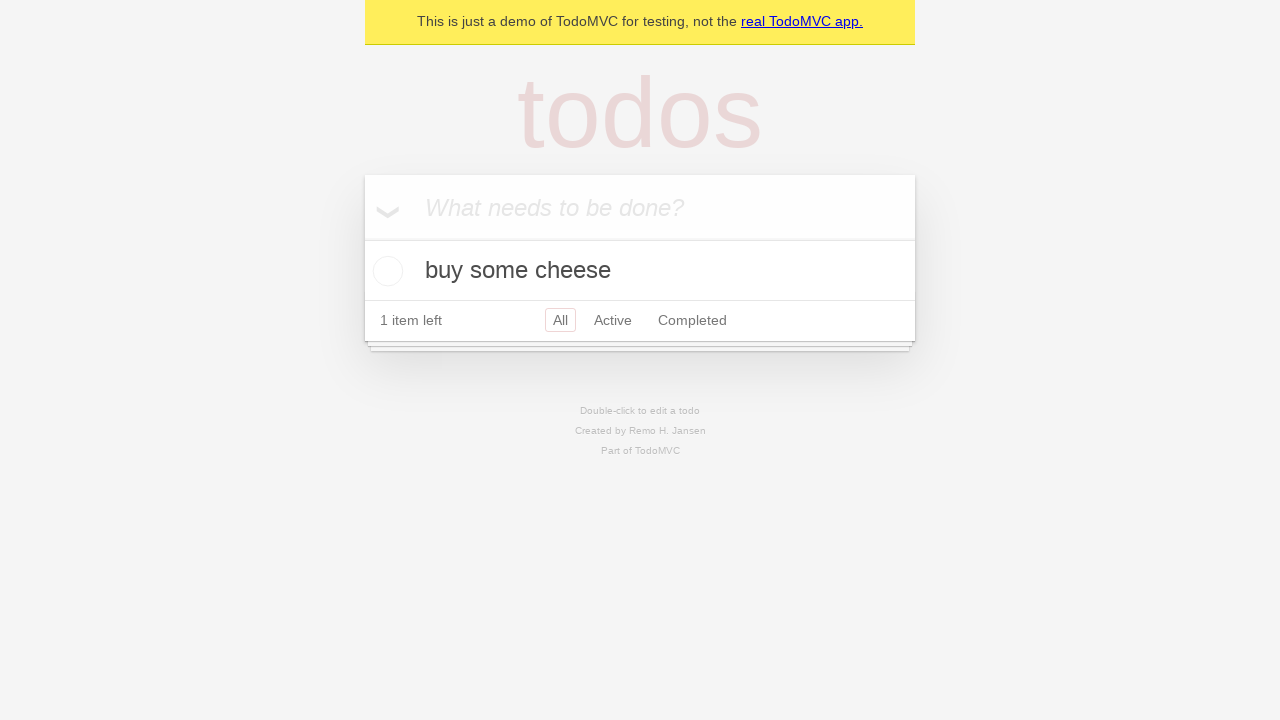

Filled second todo with 'feed the cat' on internal:attr=[placeholder="What needs to be done?"i]
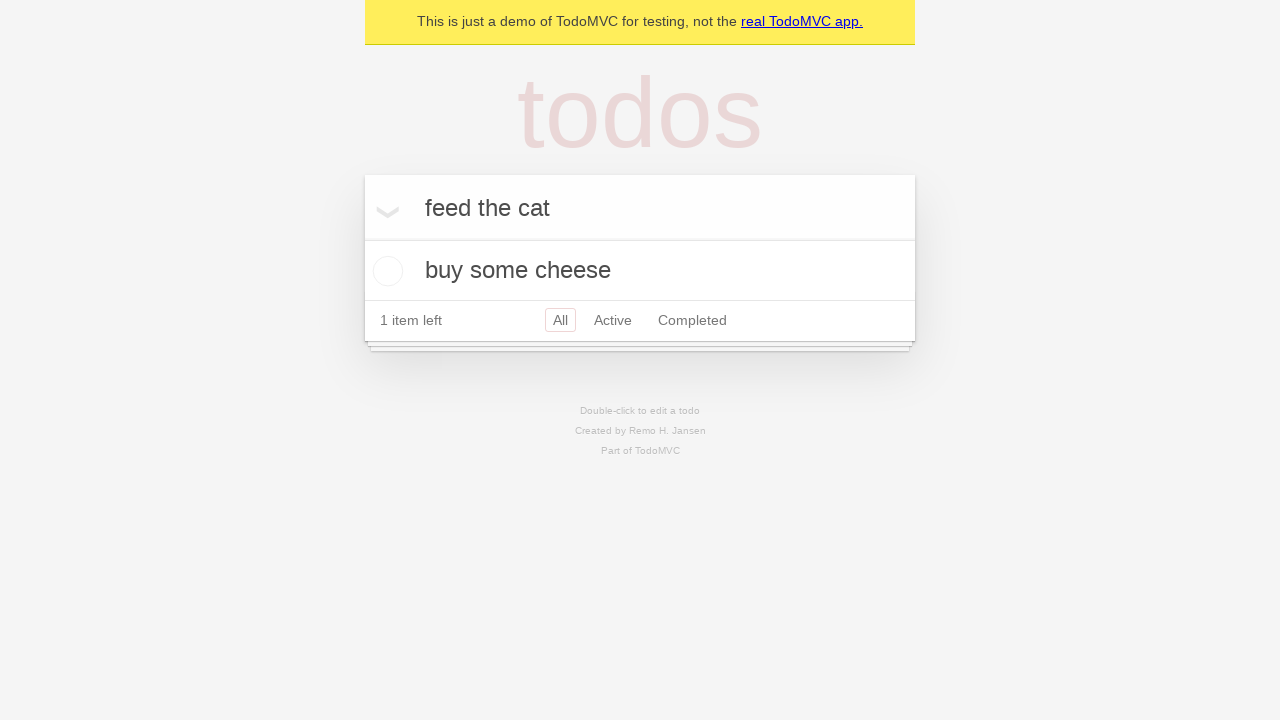

Pressed Enter to create second todo on internal:attr=[placeholder="What needs to be done?"i]
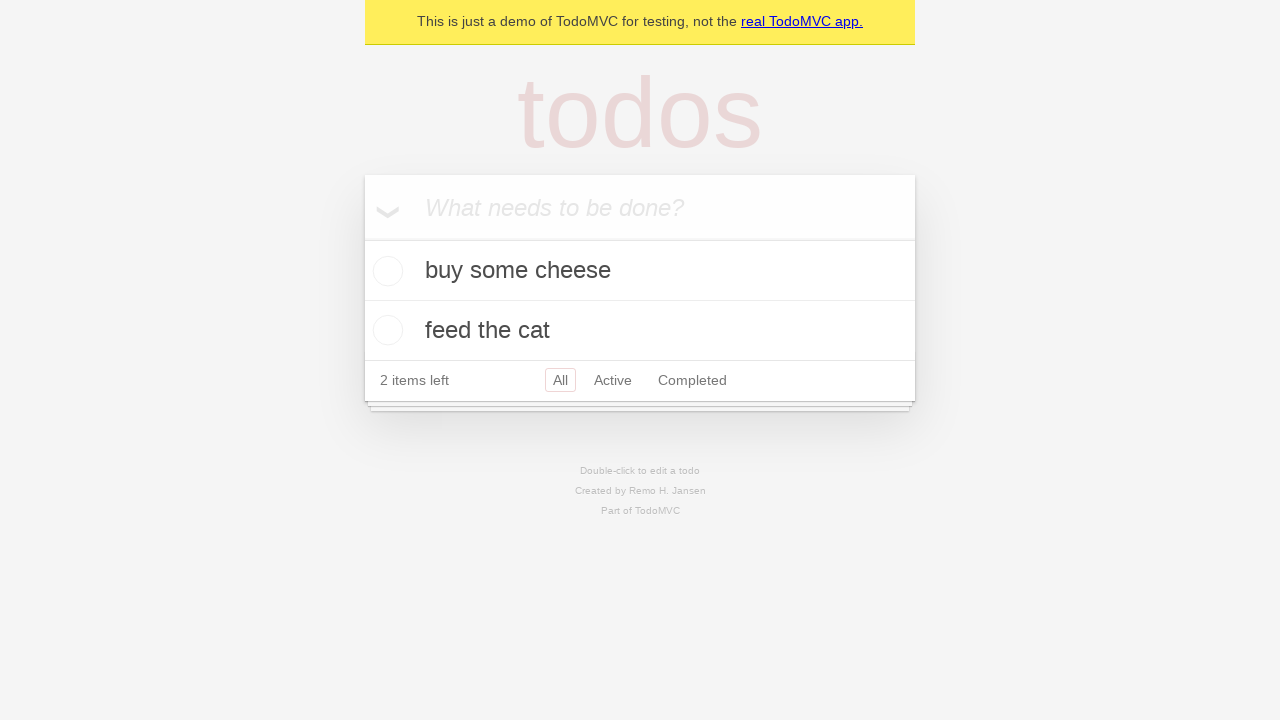

Filled third todo with 'book a doctors appointment' on internal:attr=[placeholder="What needs to be done?"i]
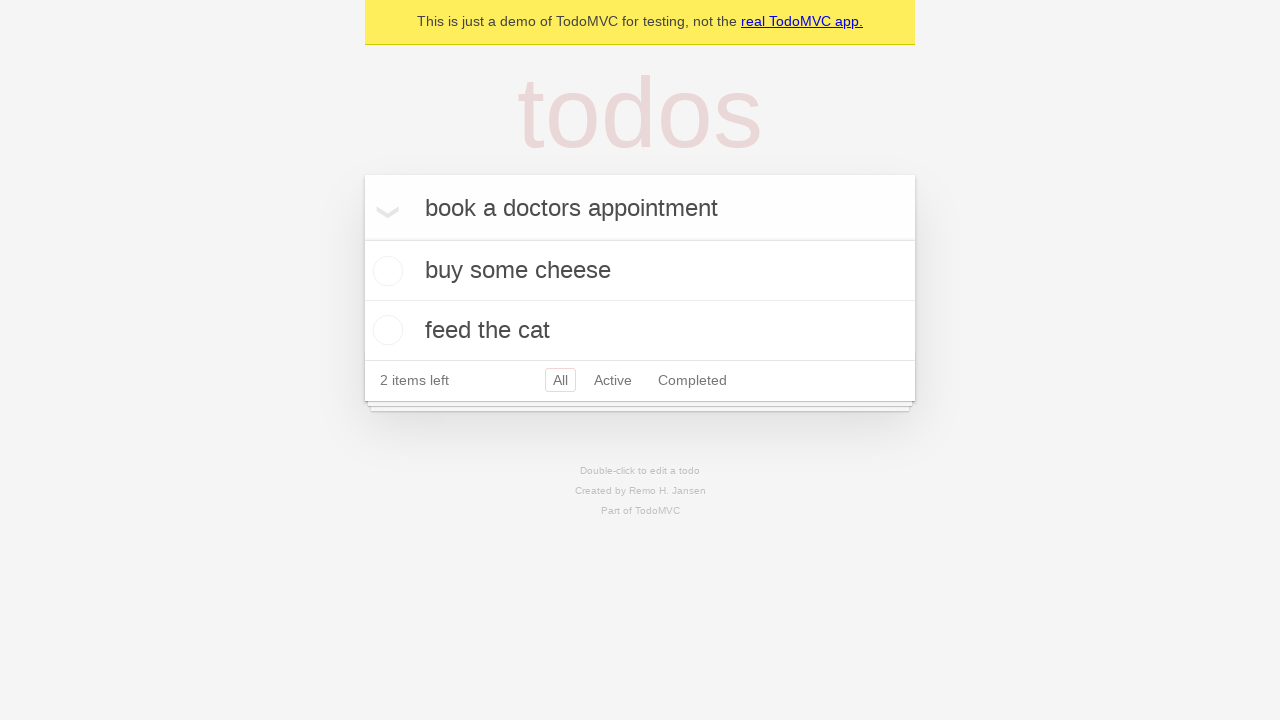

Pressed Enter to create third todo on internal:attr=[placeholder="What needs to be done?"i]
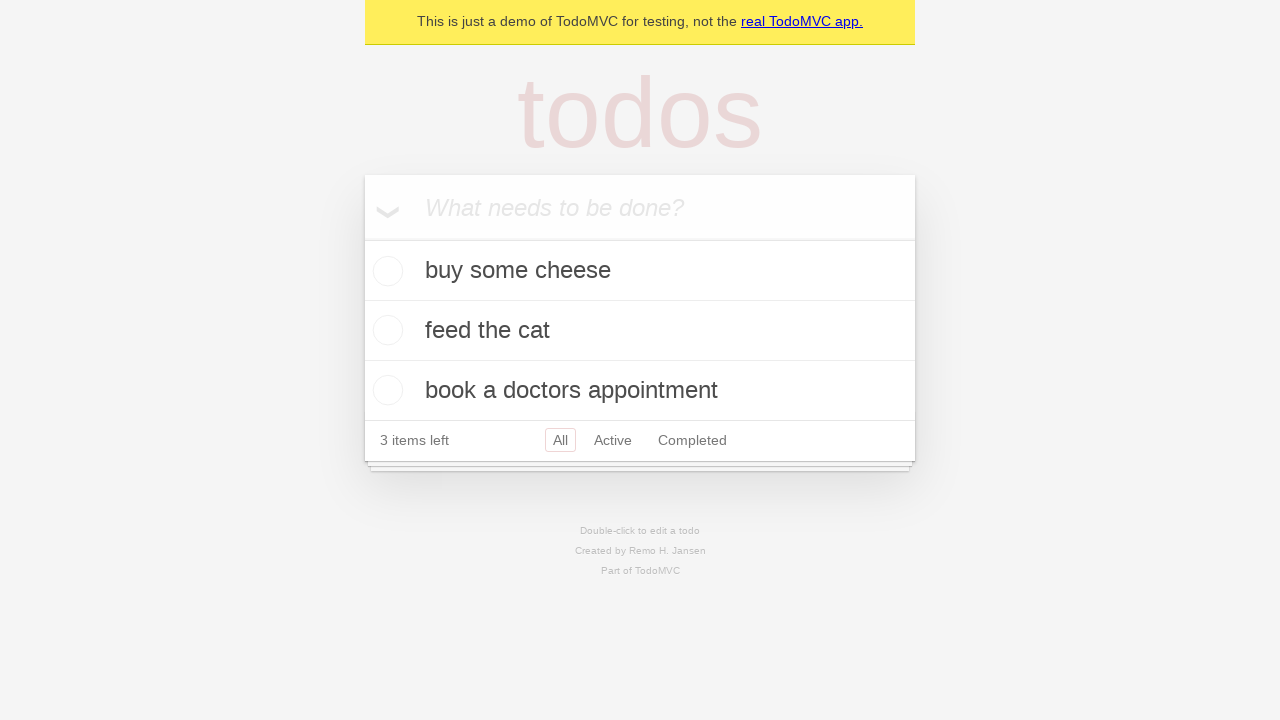

Checked the first todo item at (385, 271) on .todo-list li .toggle >> nth=0
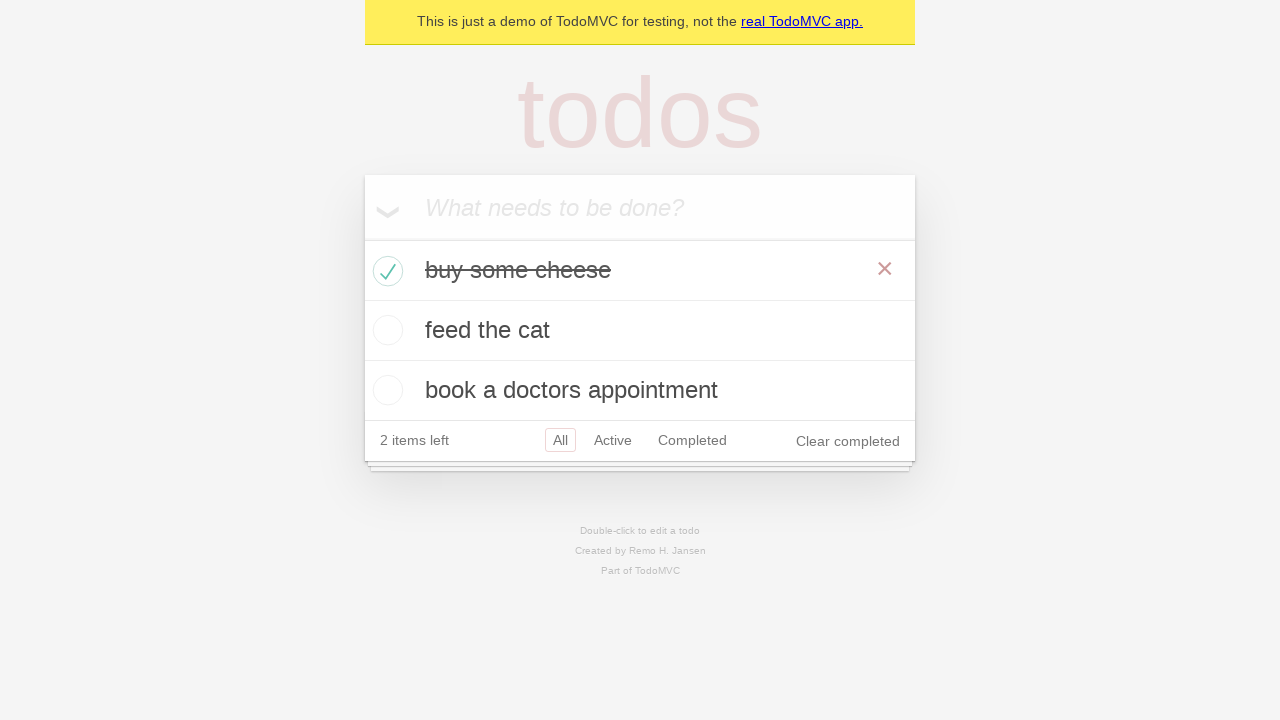

Clear completed button appeared
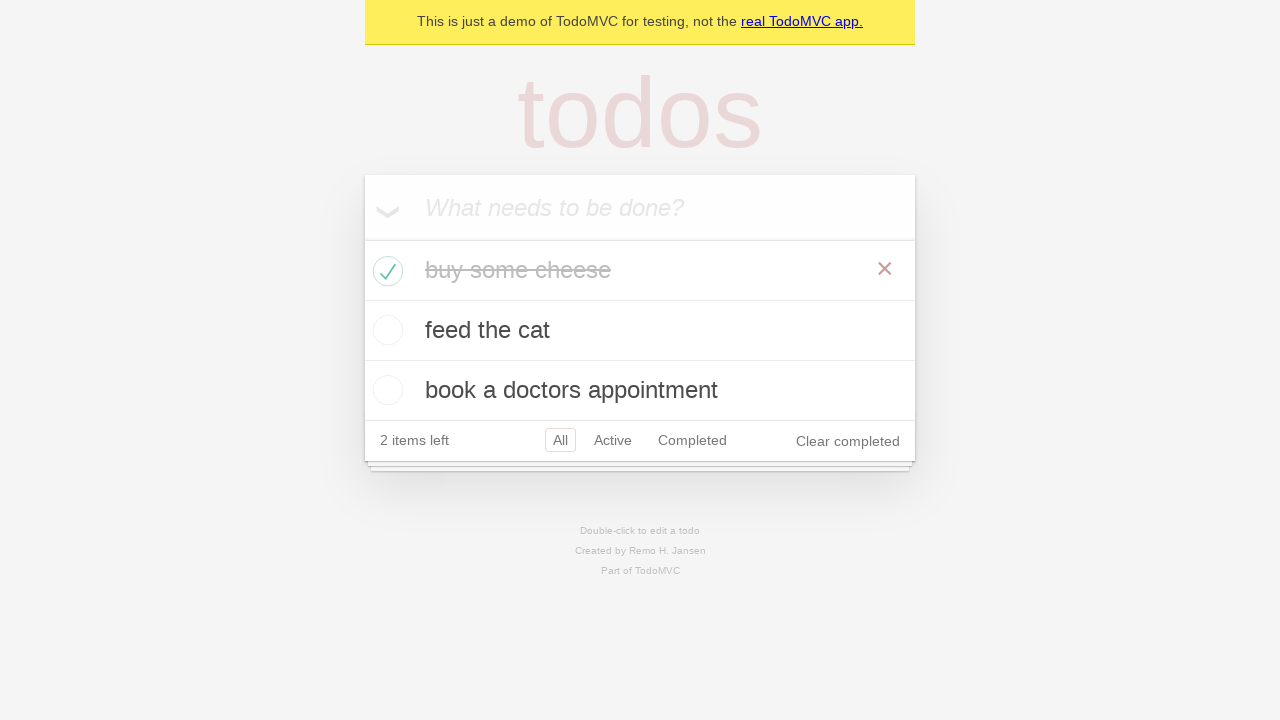

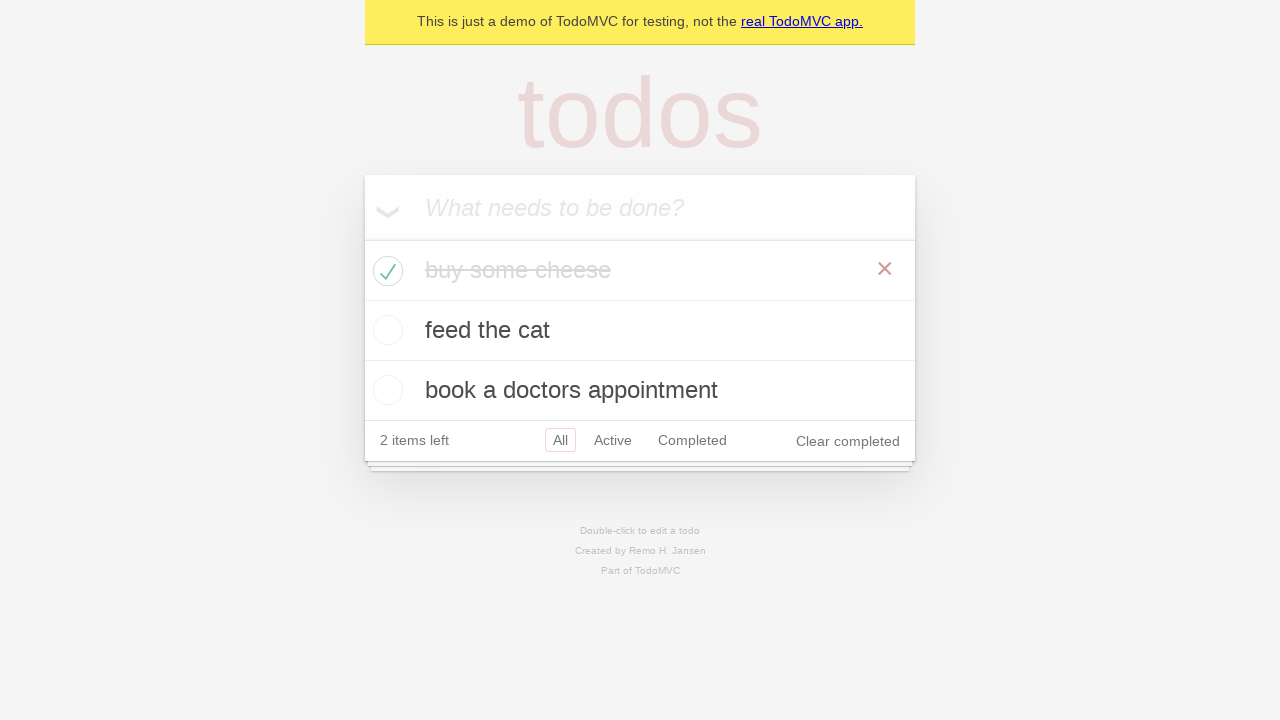